Tests video player controls by playing, pausing, restarting, and reloading a video element using JavaScript execution

Starting URL: https://www.w3.org/2010/05/video/mediaevents.html

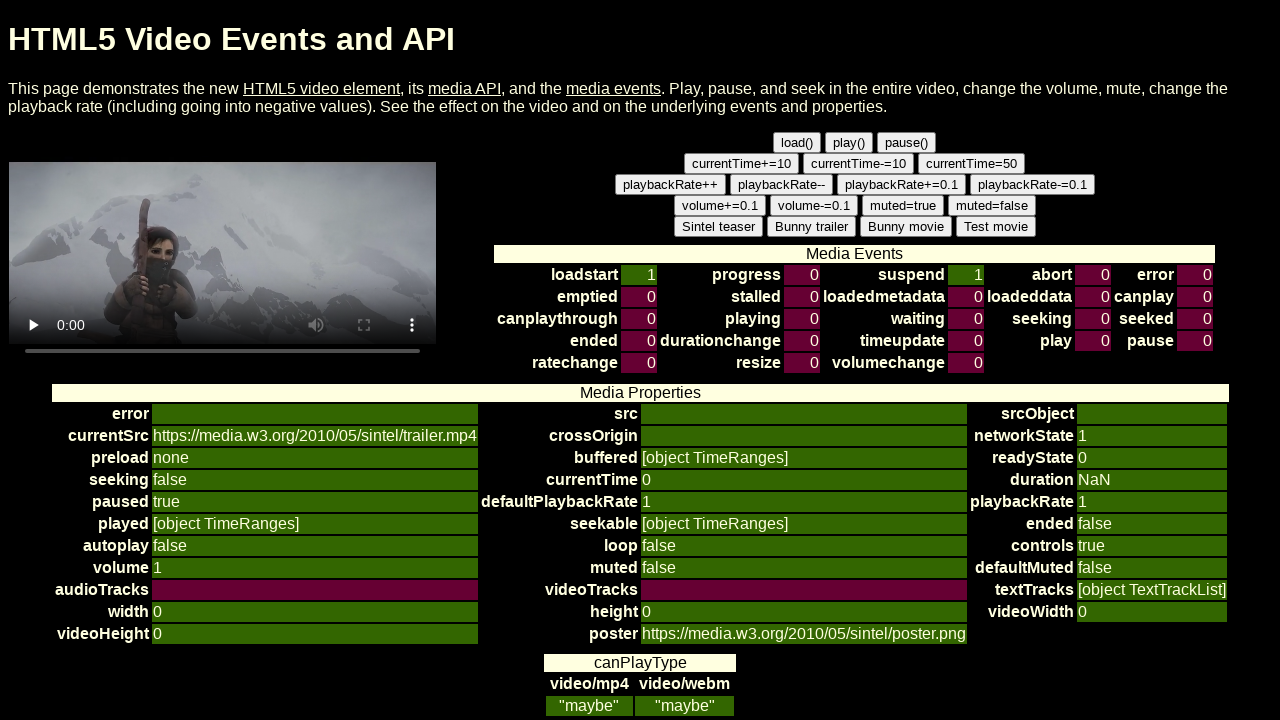

Played video using JavaScript execution
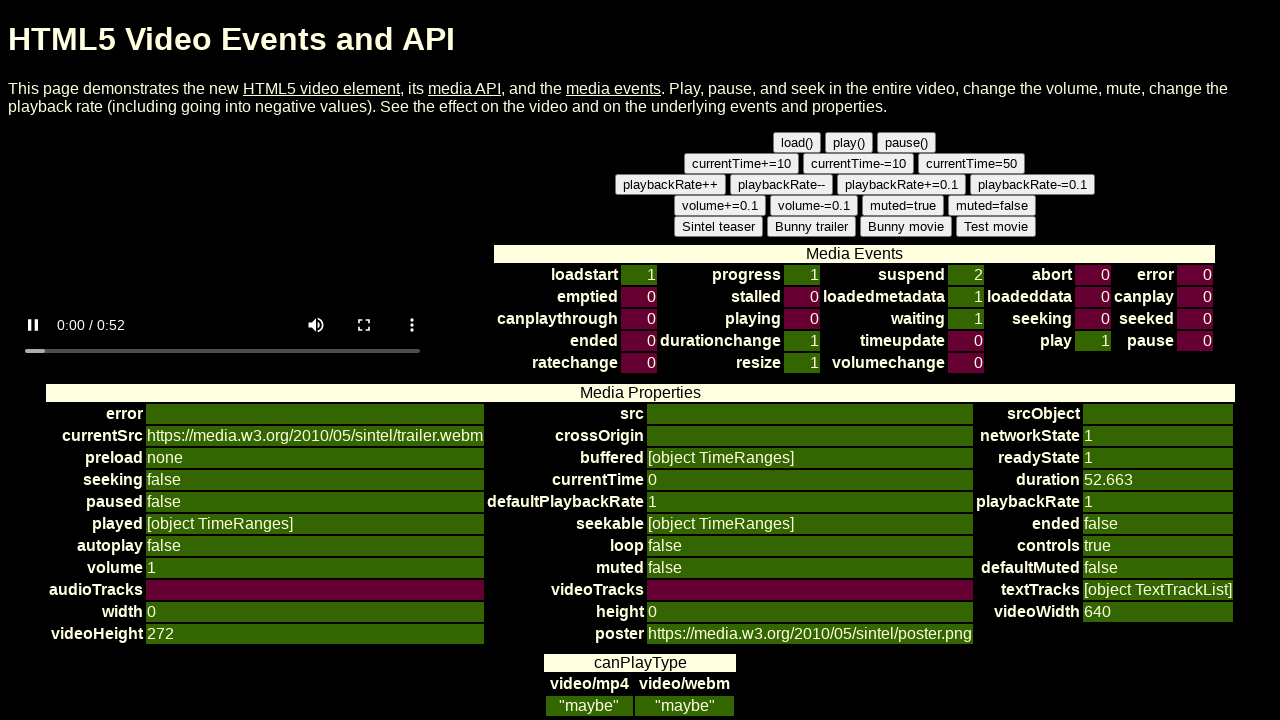

Waited 5 seconds for video playback
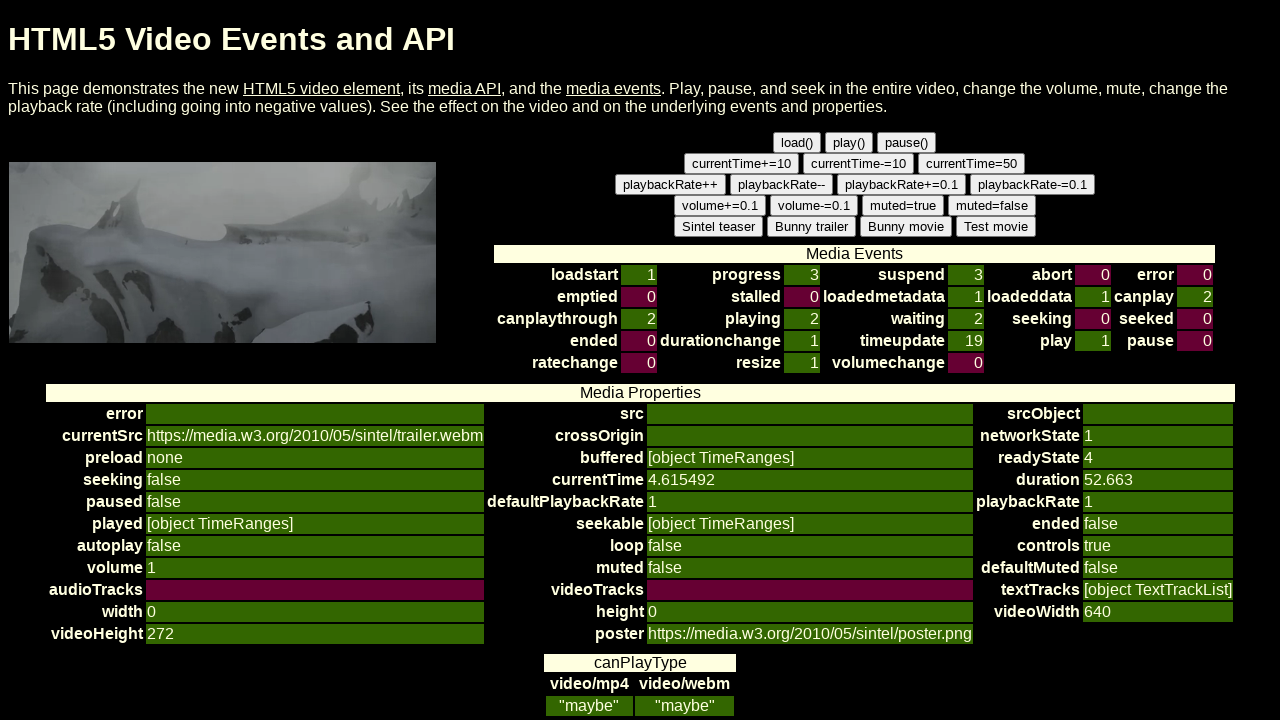

Paused video using JavaScript execution
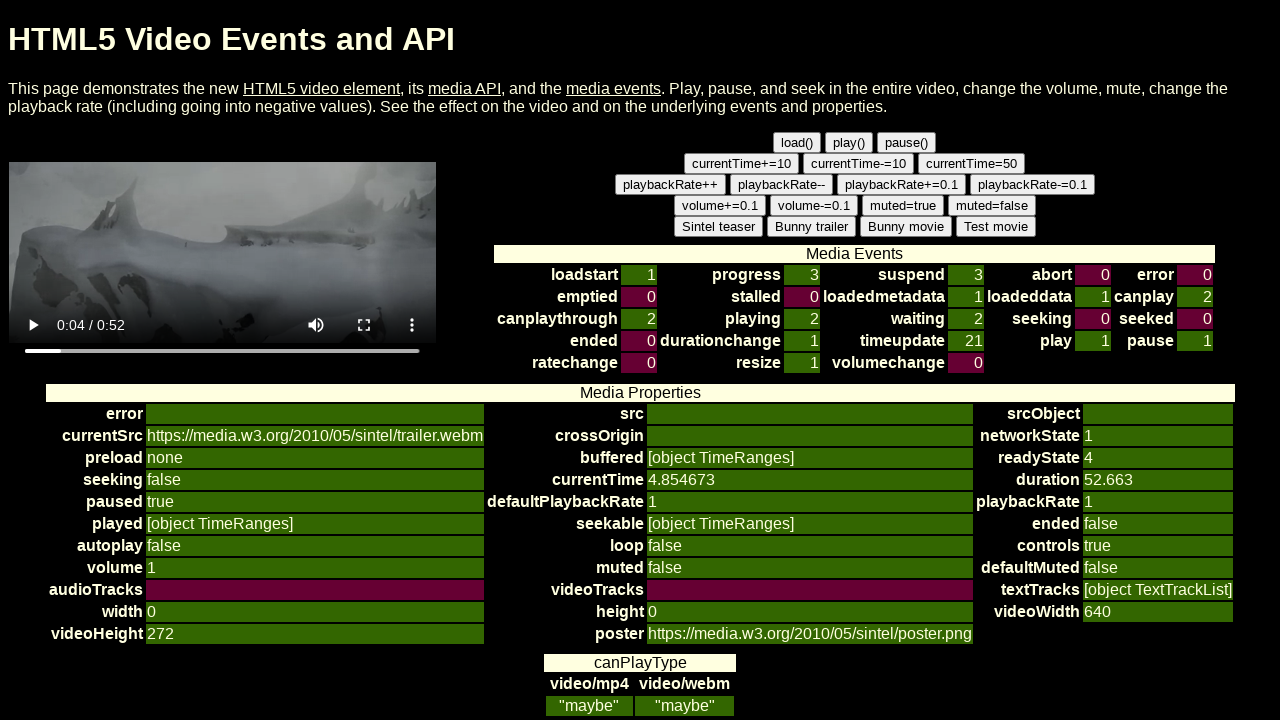

Checked if video is paused: True
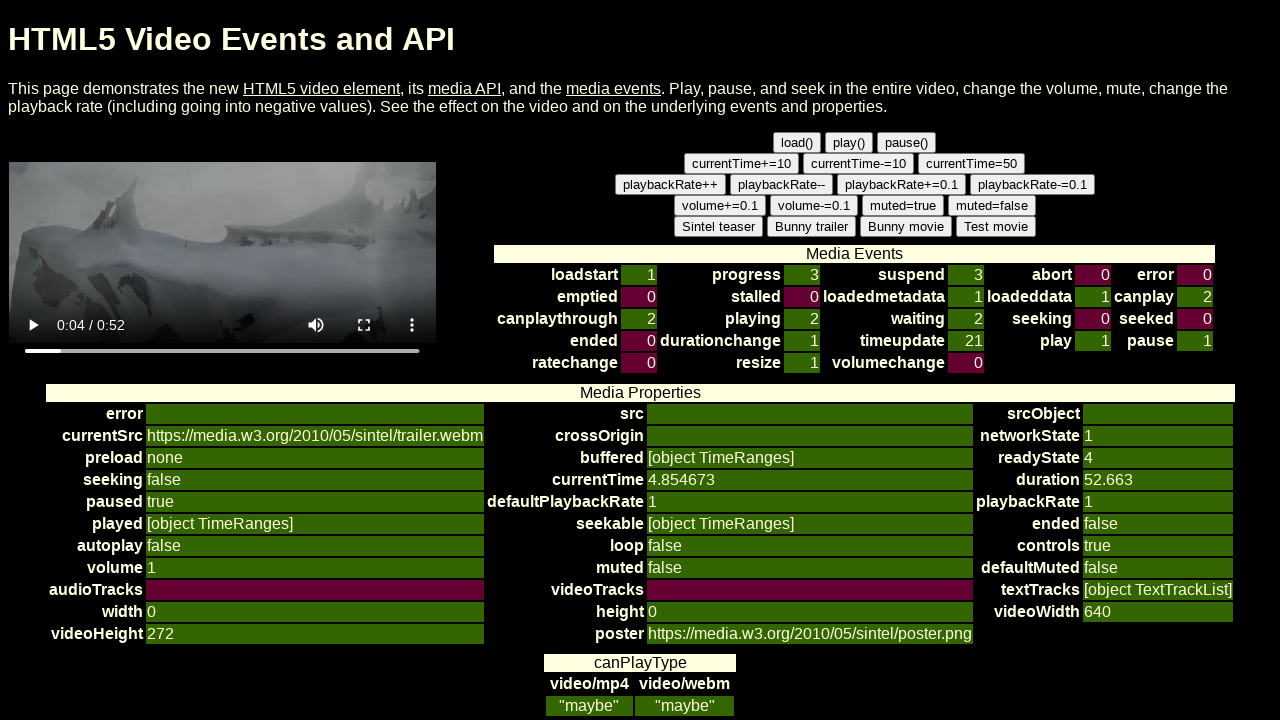

Resumed video playback using JavaScript execution
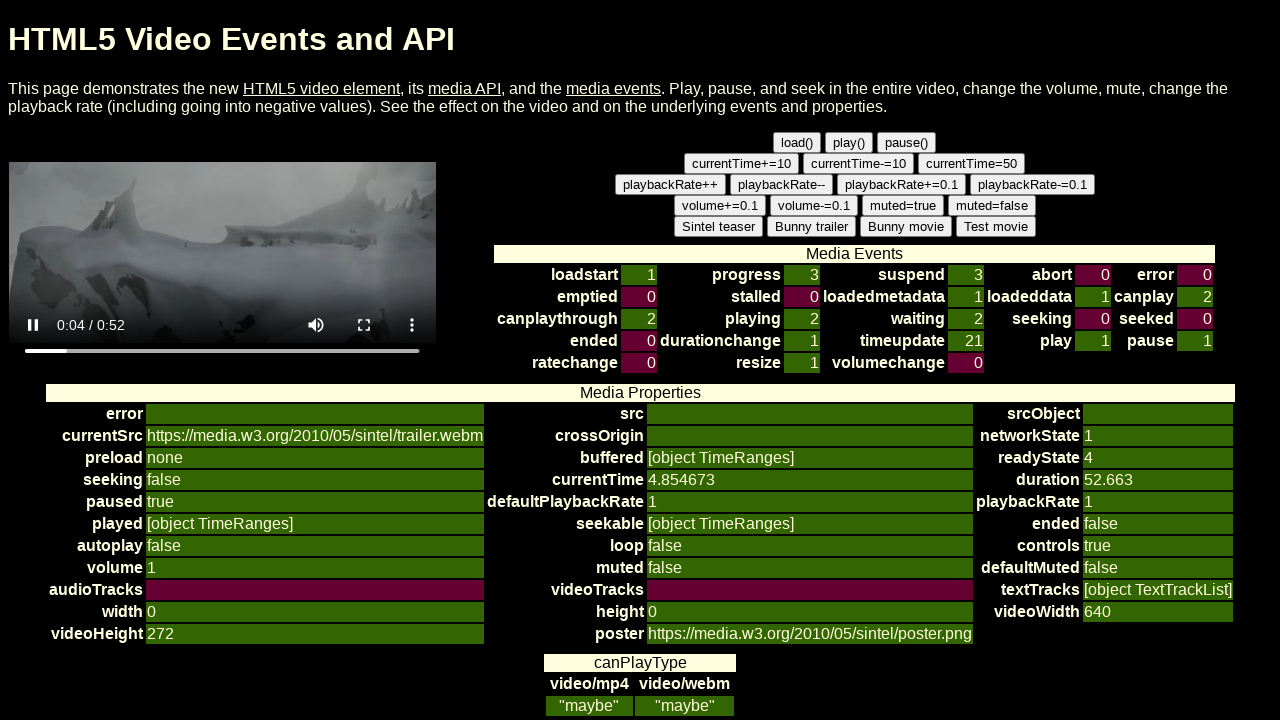

Reset video to beginning by setting currentTime to 0
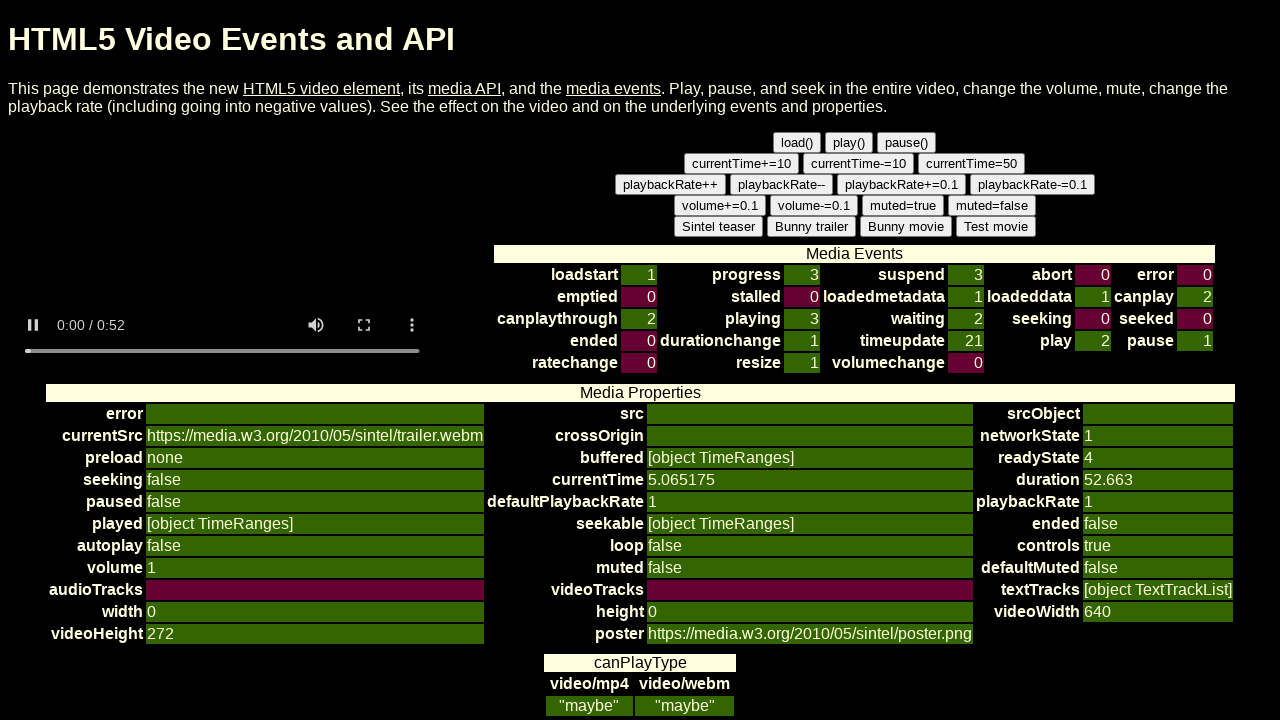

Waited 5 seconds after resetting video
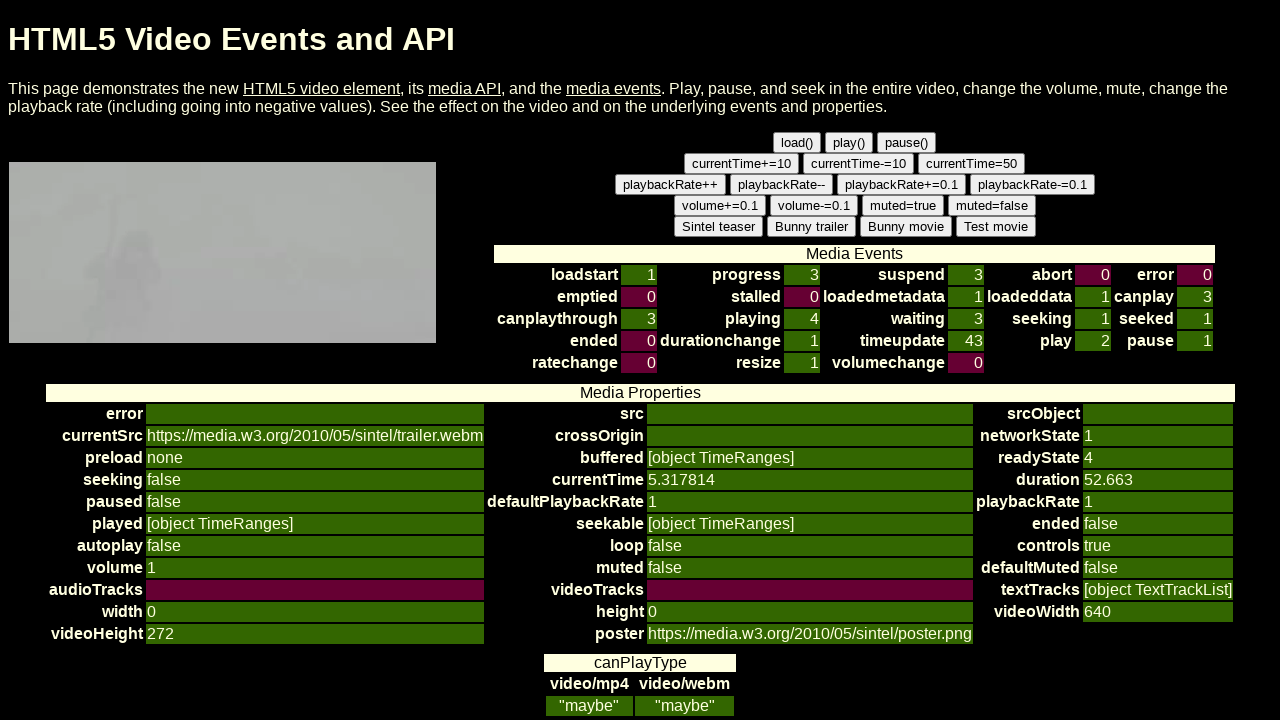

Reloaded video element using JavaScript execution
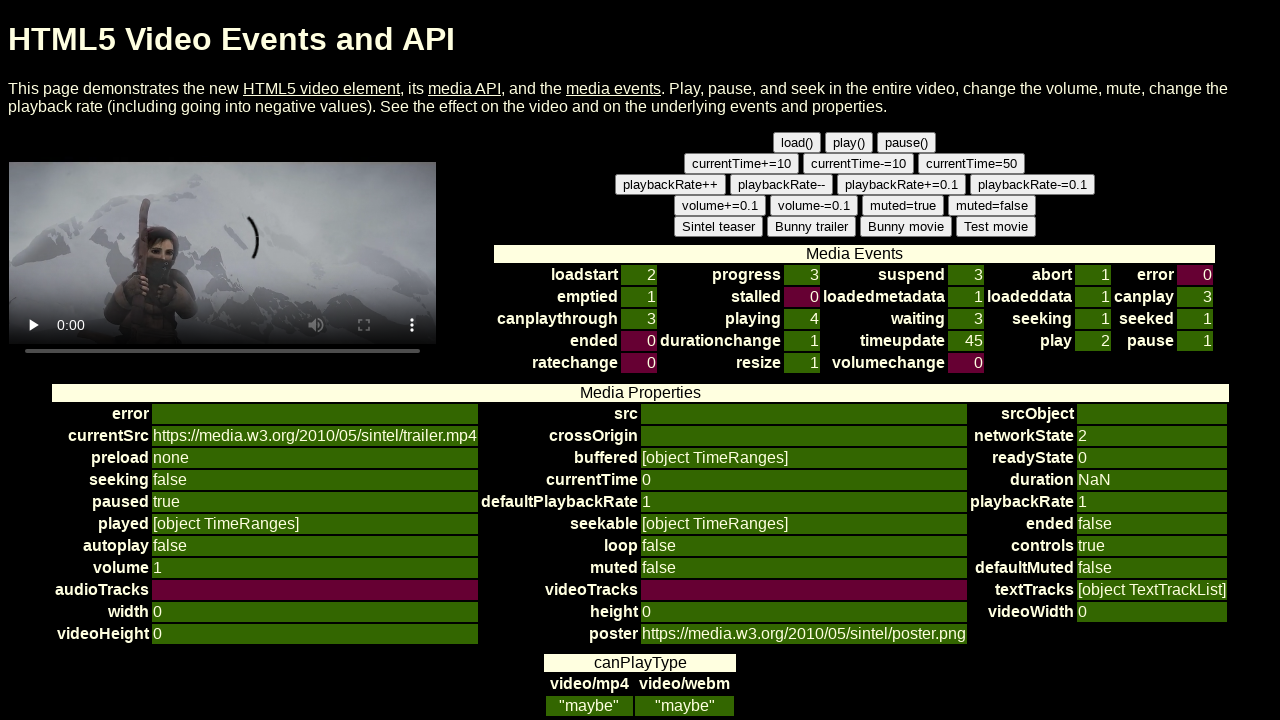

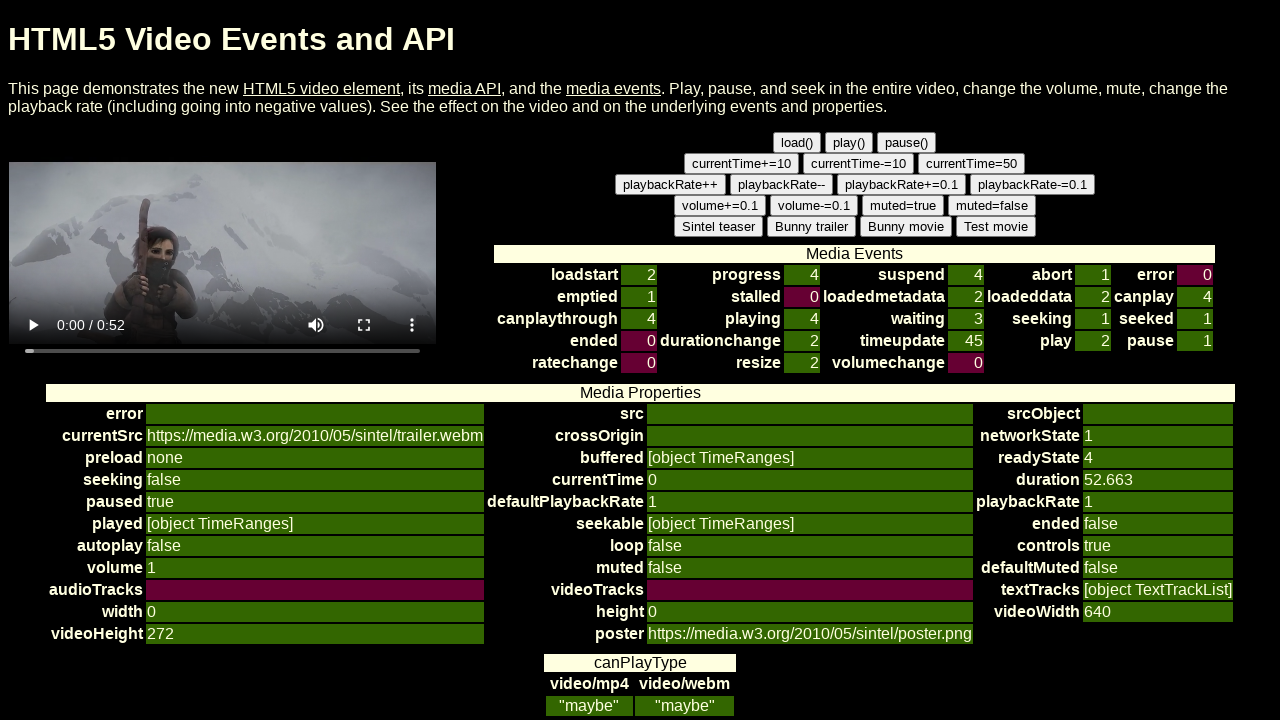